Tests window popup handling by clicking social media follow buttons that open new tabs/windows, switching to each new window to verify it opened, closing them, and returning to the main page to click again.

Starting URL: https://syntaxprojects.com/window-popup-modal-demo.php

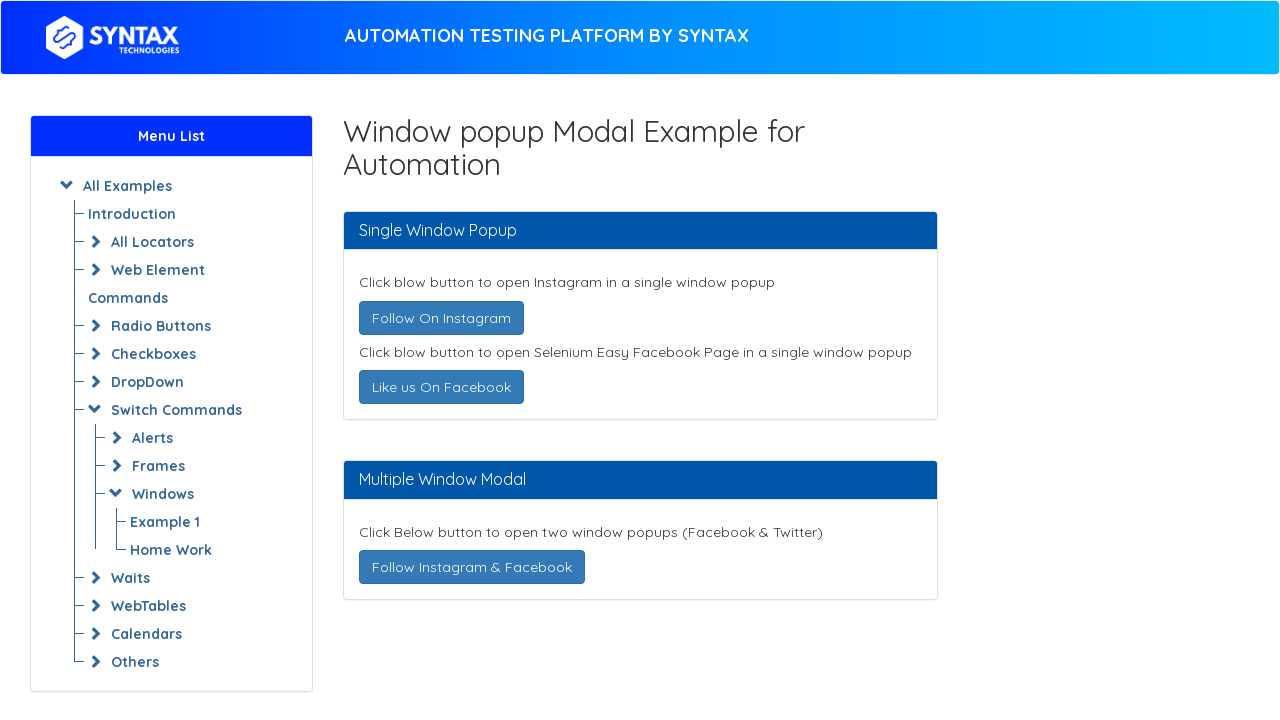

Clicked 'Follow On Instagram' button to open new window at (441, 318) on text=Follow On Instagram
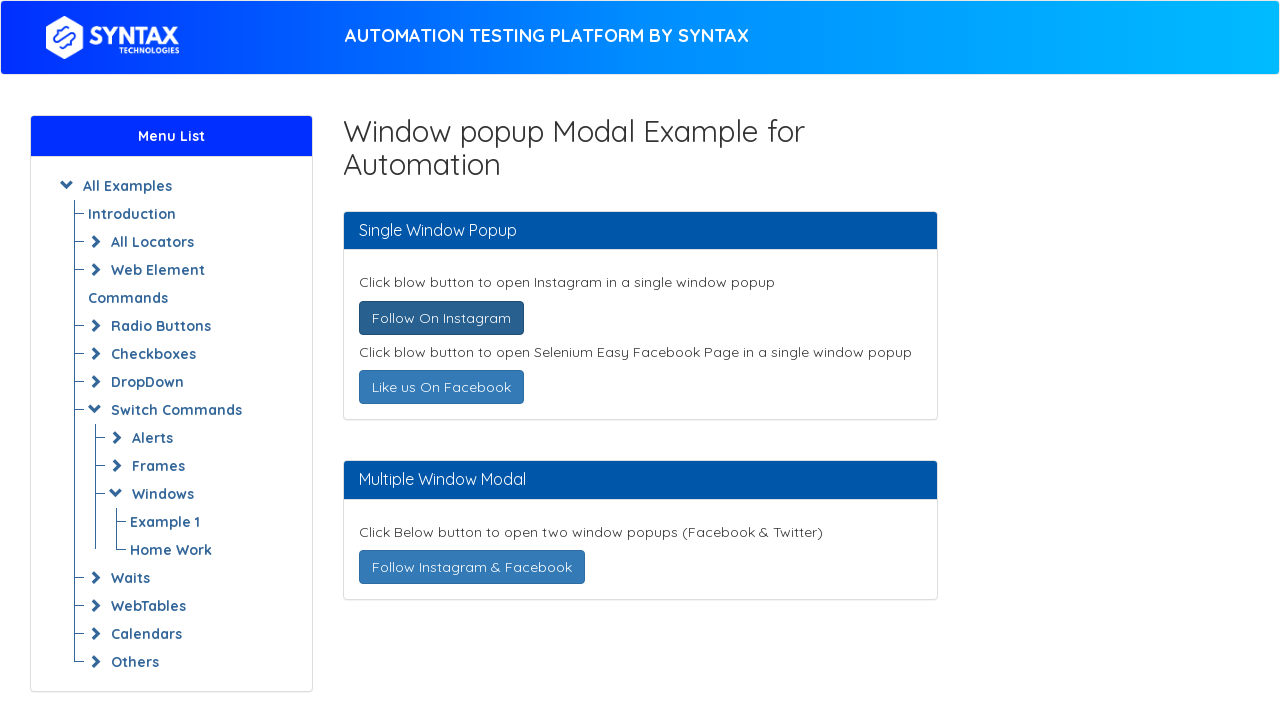

Clicked 'Like us On Facebook' button to open new window at (441, 387) on text=Like us On Facebook
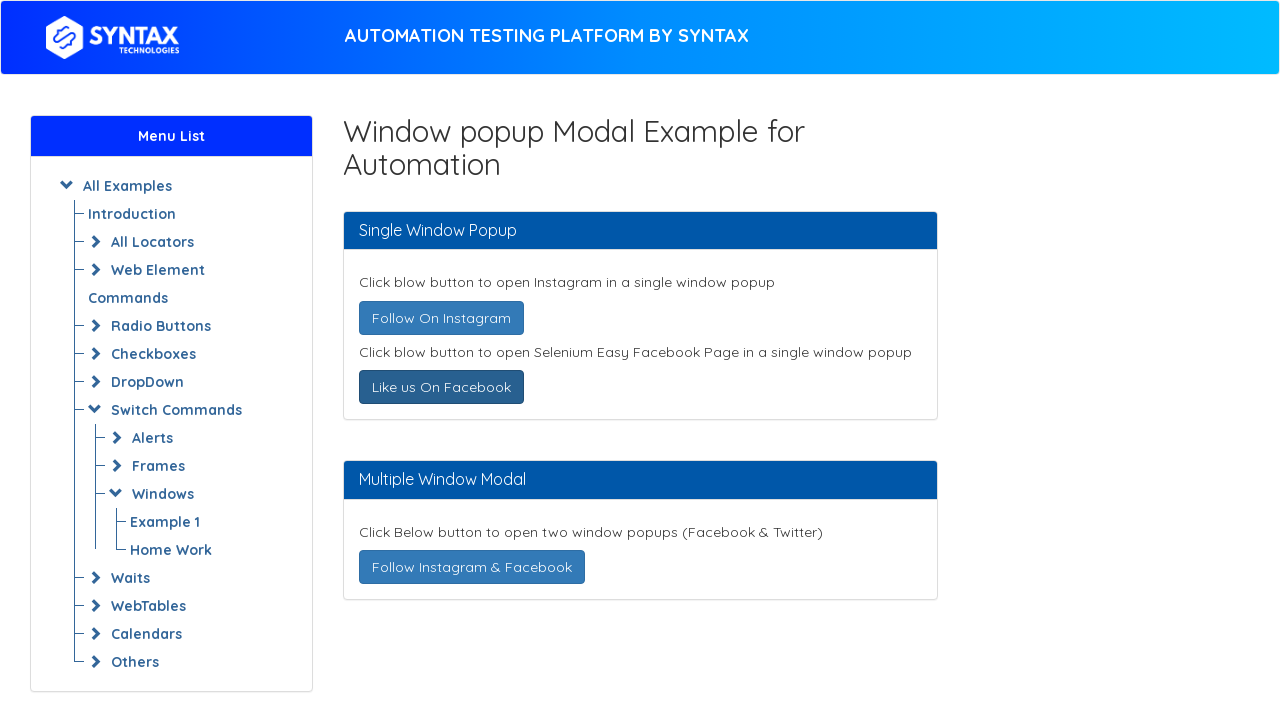

Clicked 'Follow Instagram & Facebook' button to open new windows at (472, 567) on text=Follow Instagram & Facebook
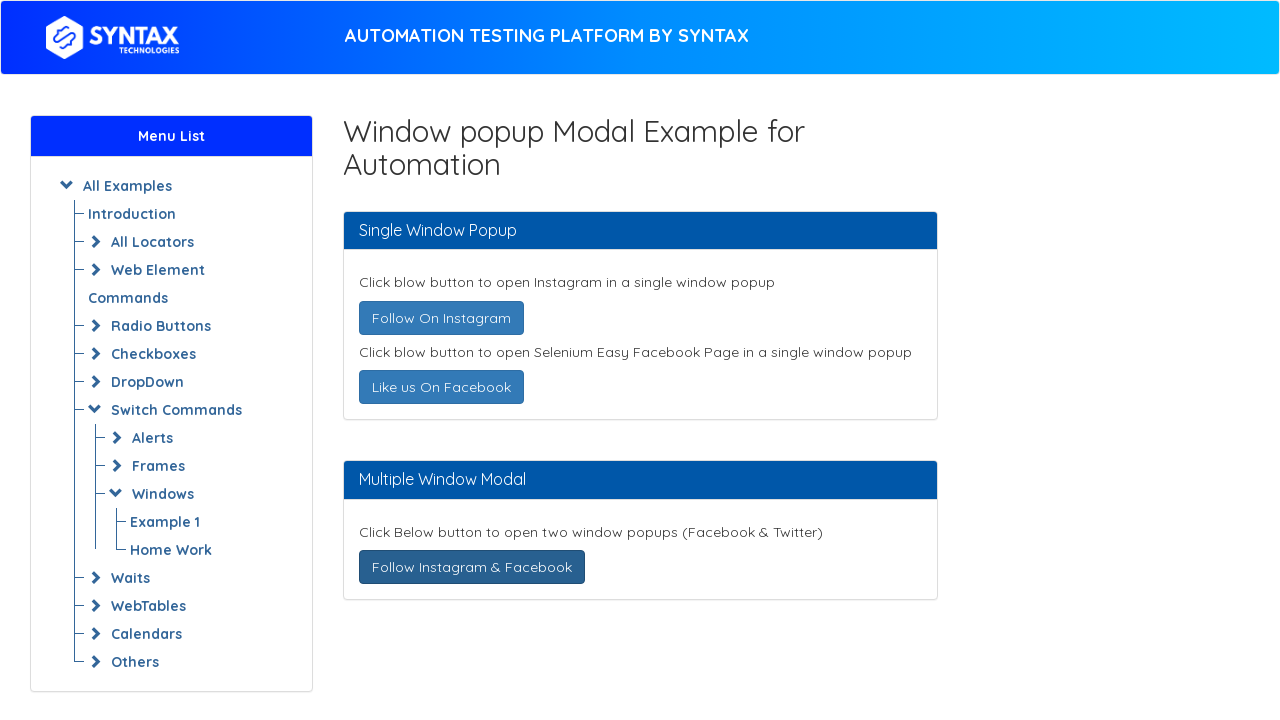

Waited 1000ms for all popup windows to open
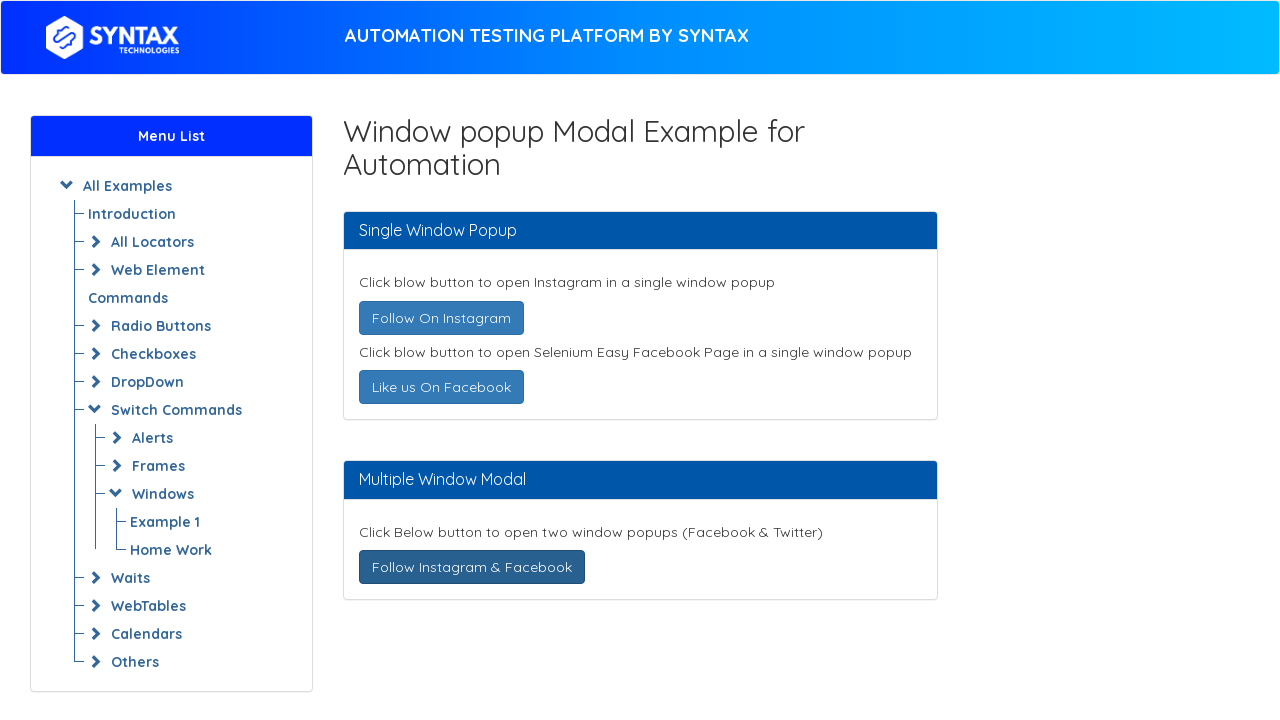

Retrieved all pages from context - found 4 total pages
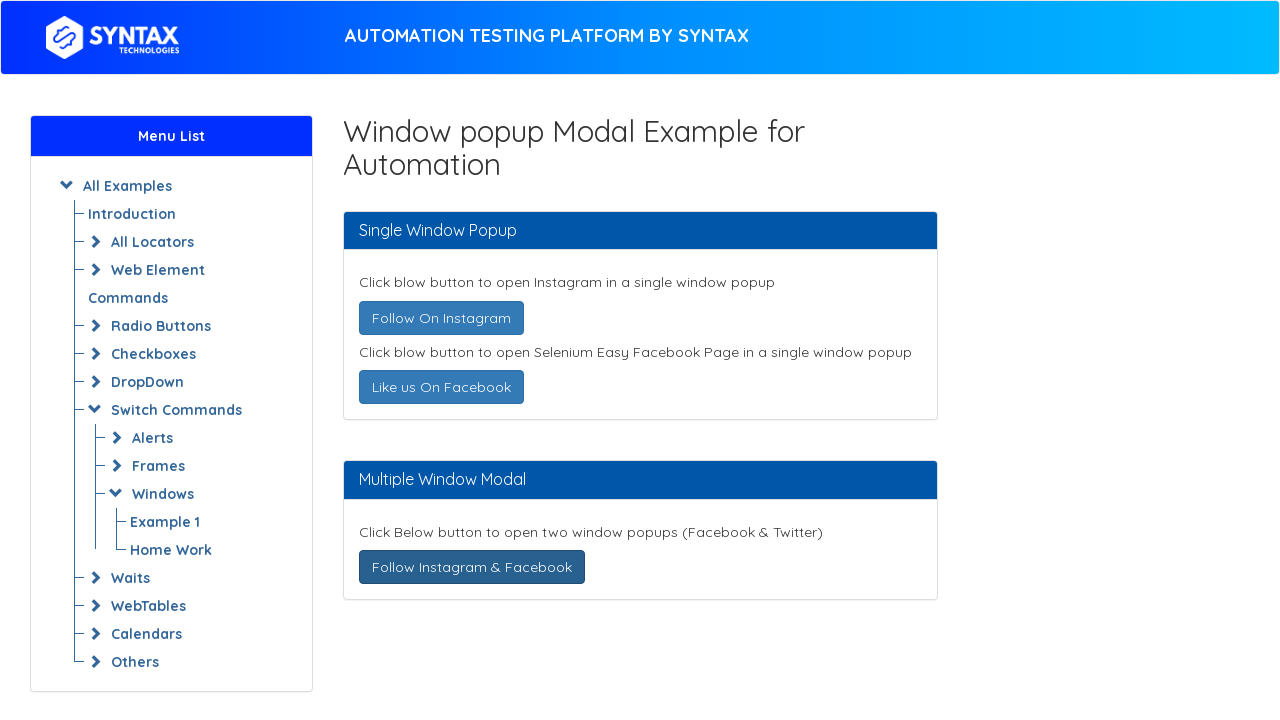

Retrieved popup window title: ''
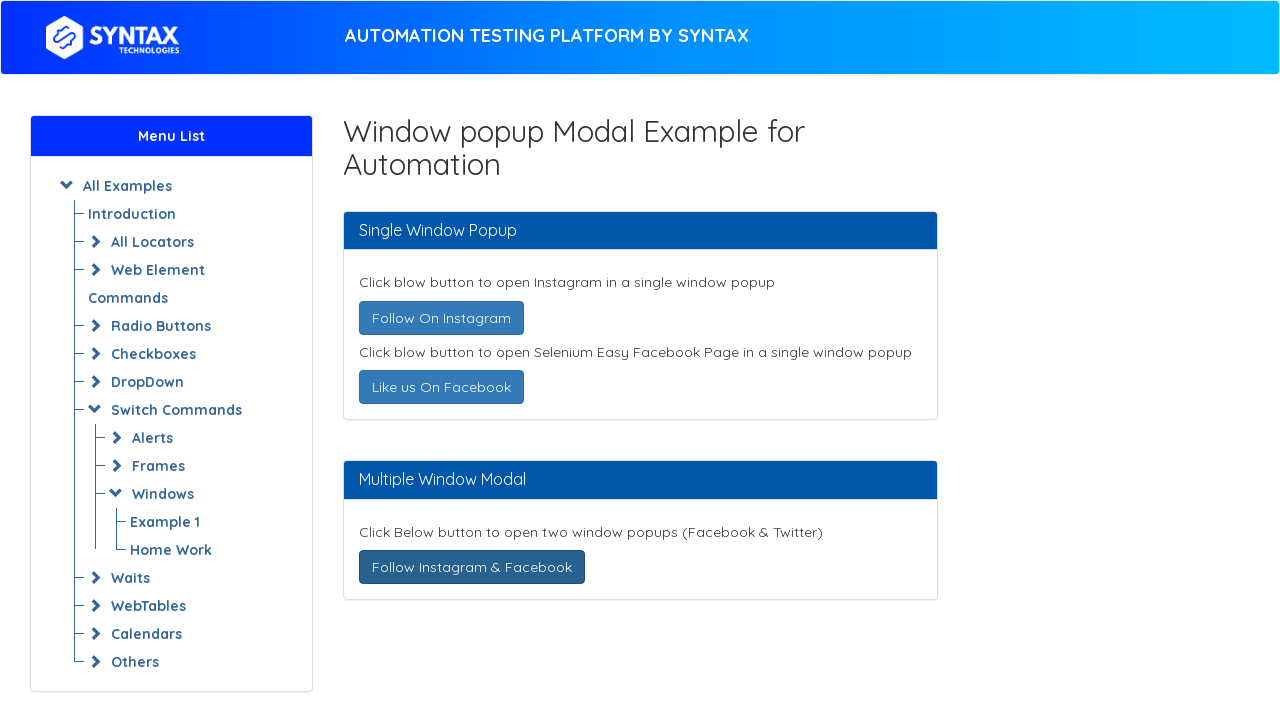

Closed popup window with title ''
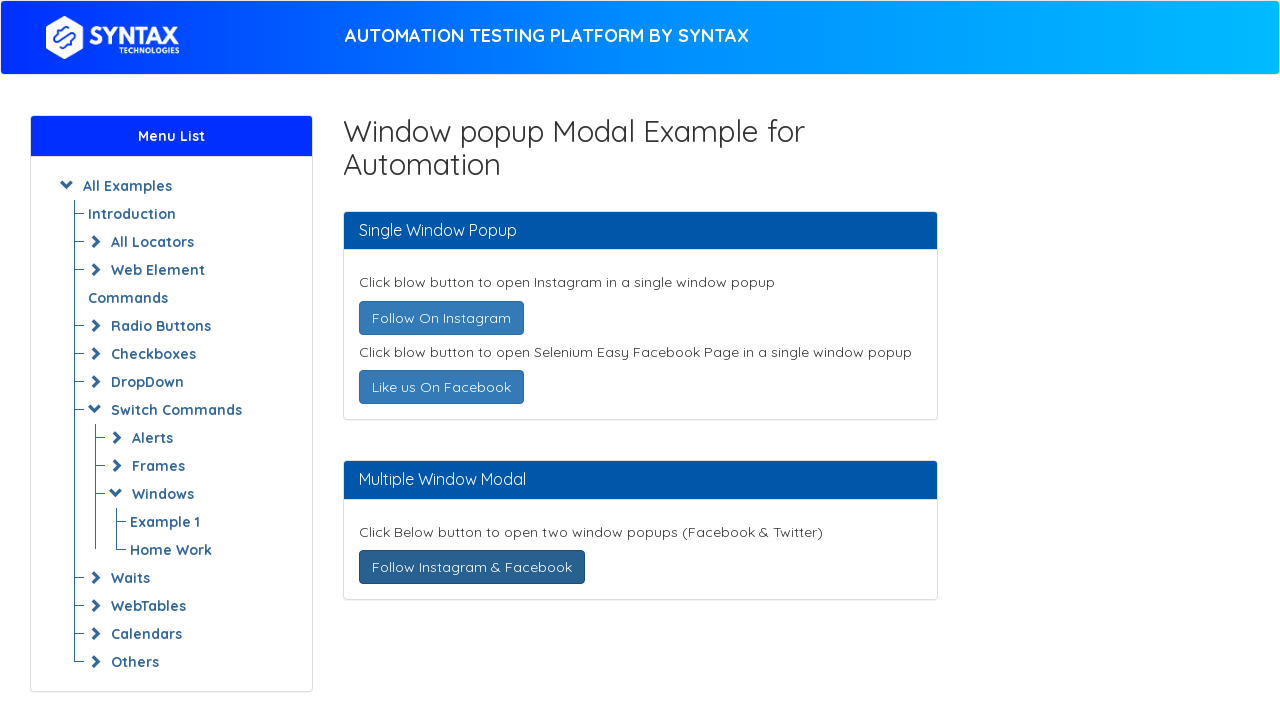

Retrieved popup window title: ''
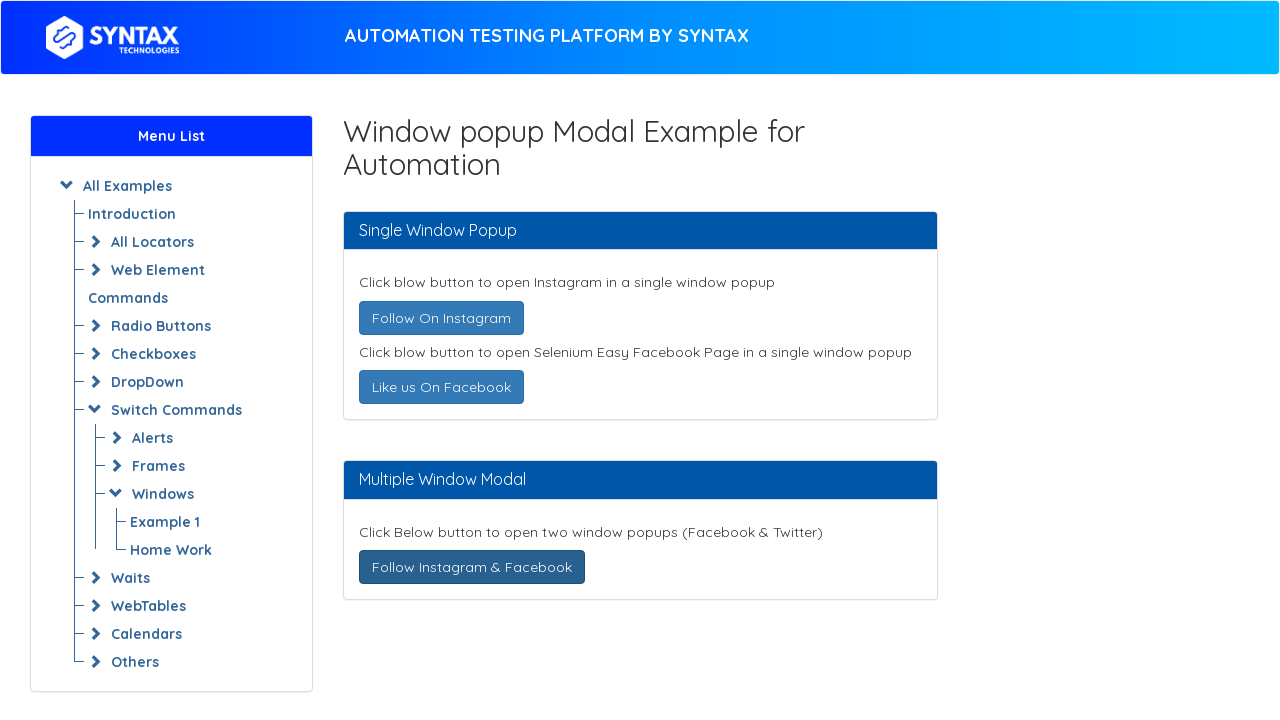

Closed popup window with title ''
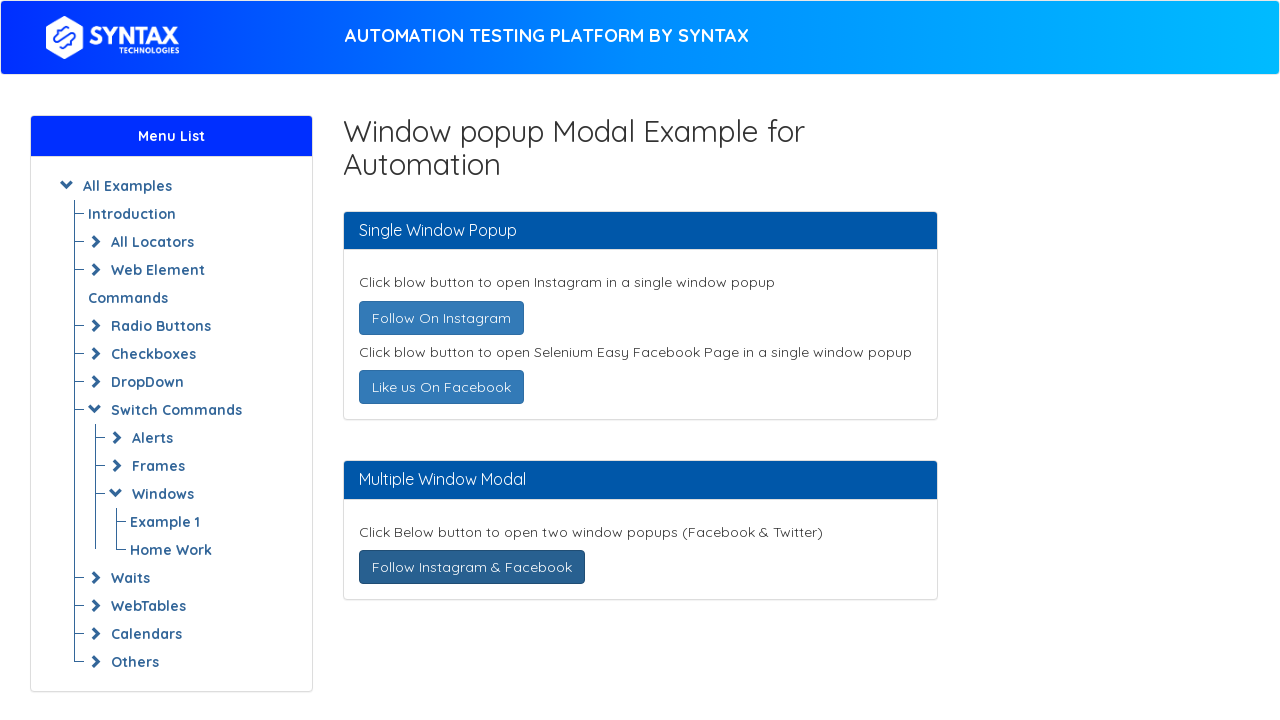

Retrieved popup window title: ''
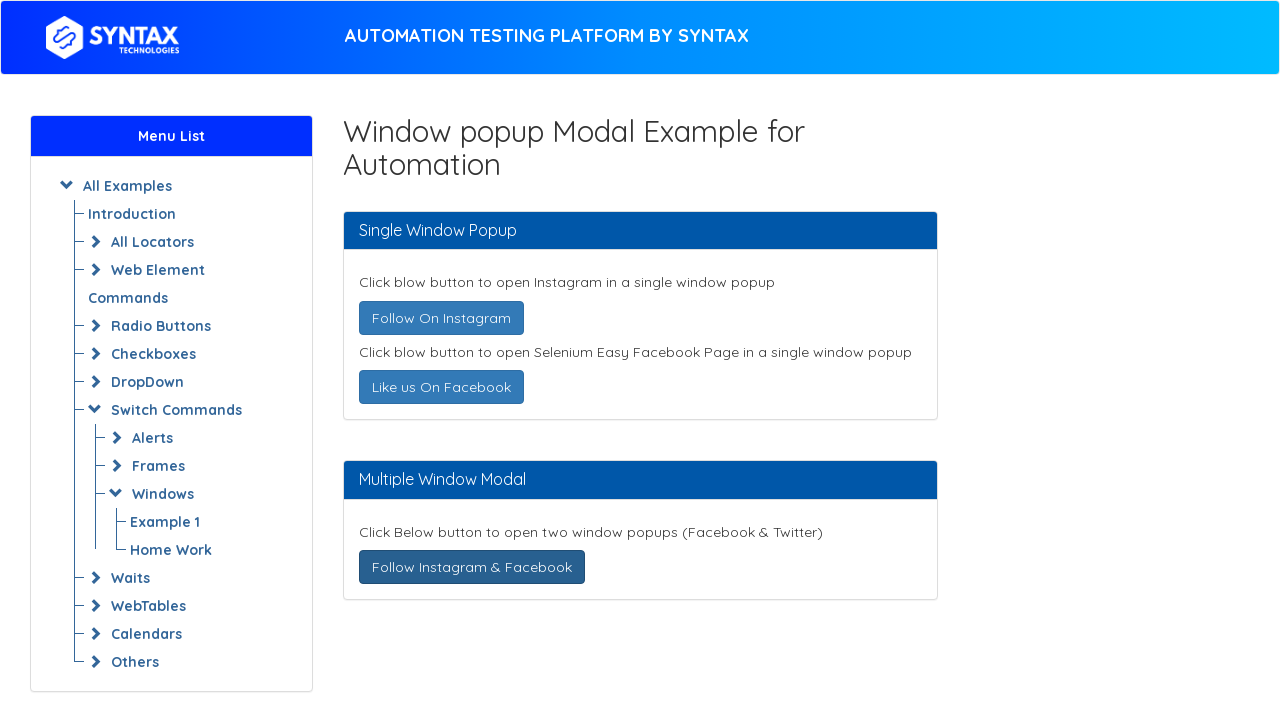

Closed popup window with title ''
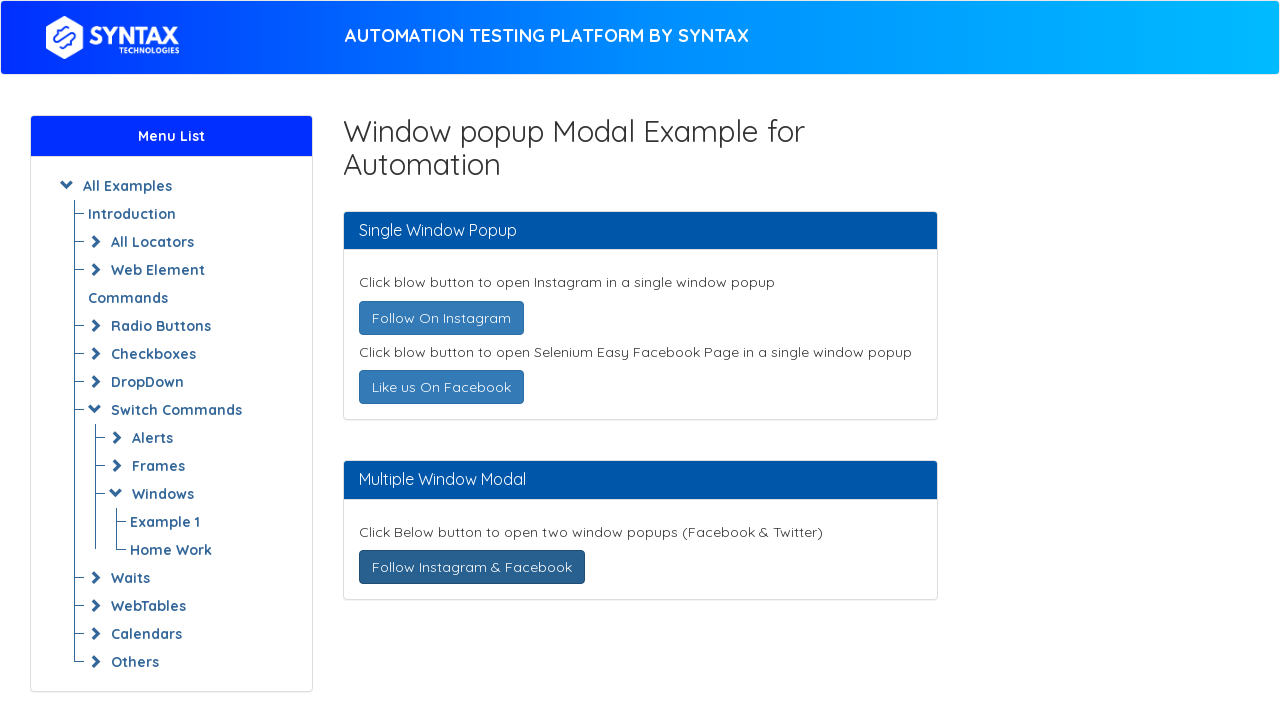

Brought main page back to front focus
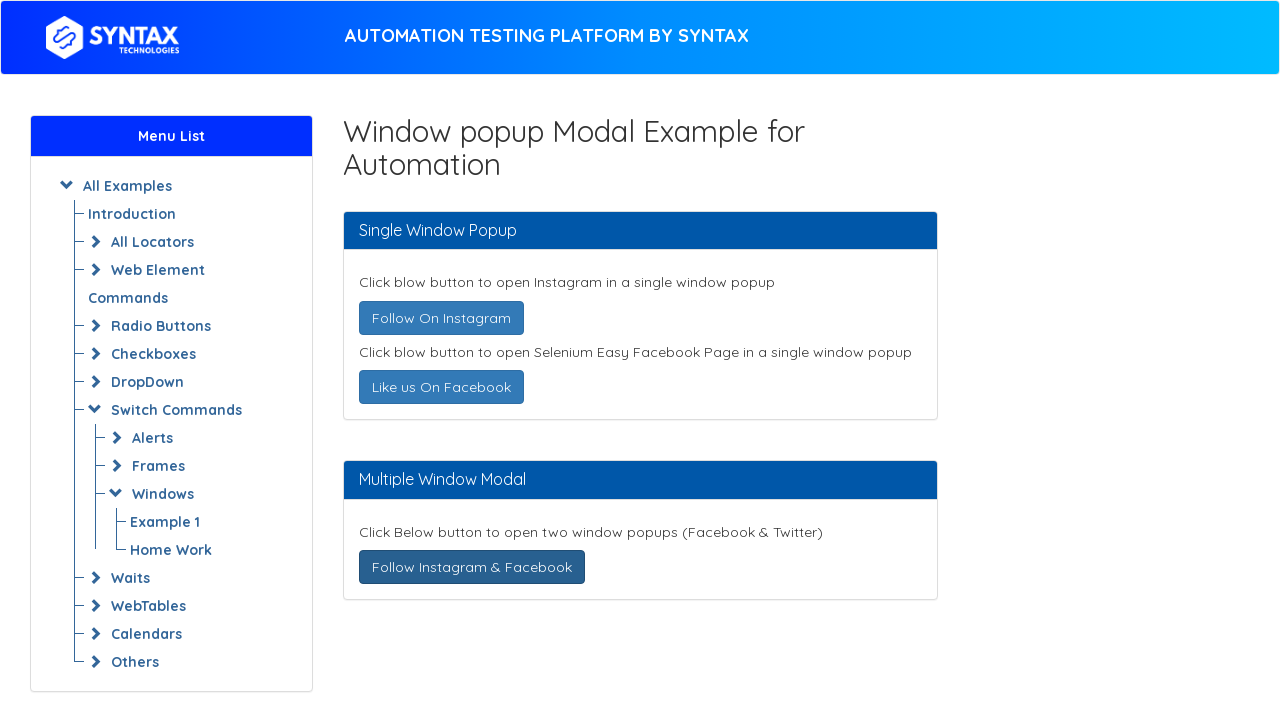

Clicked 'Follow On Instagram' button again on main page at (441, 318) on text=Follow On Instagram
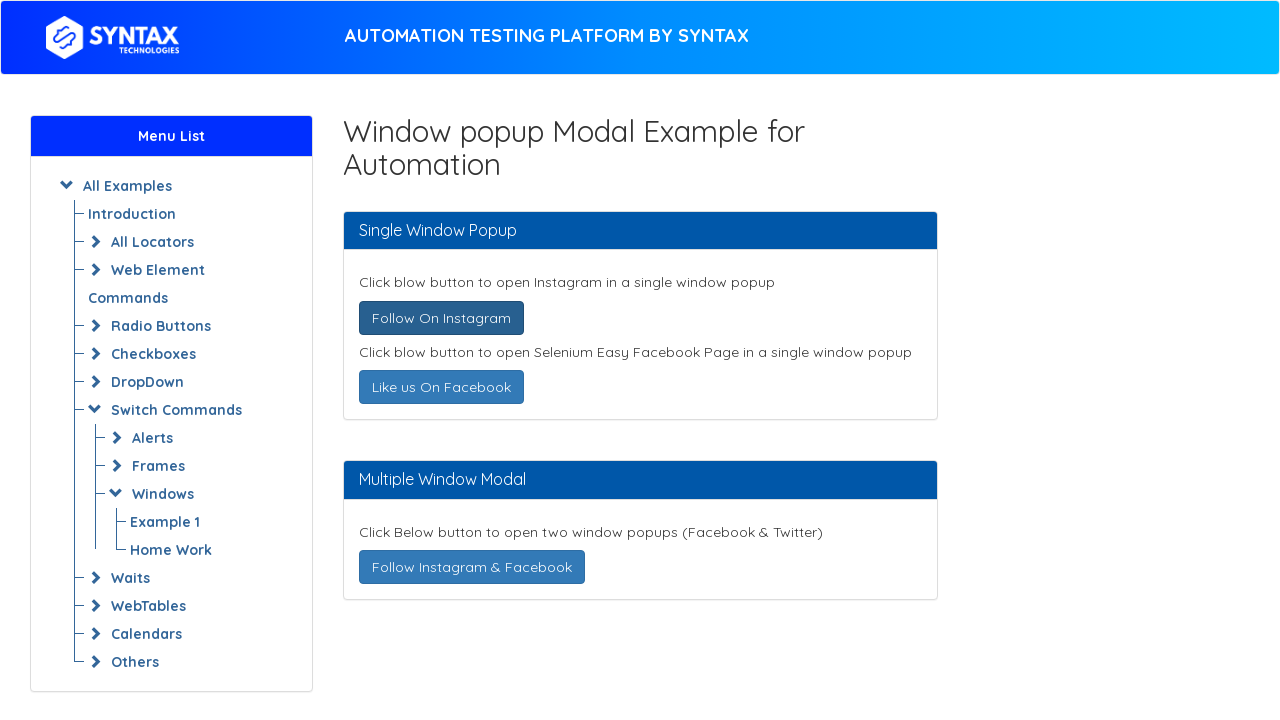

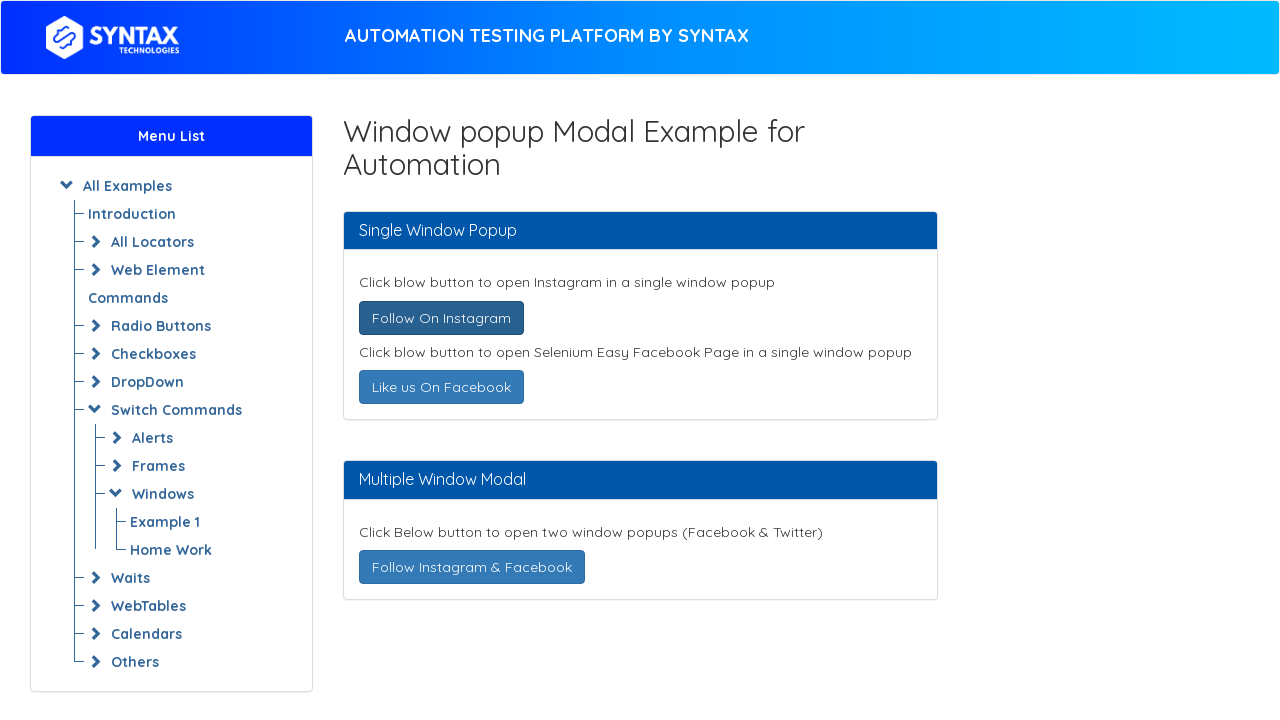